Tests A/B test opt-out by adding an opt-out cookie before visiting the A/B test page, then navigating to the test page and verifying it shows "No A/B Test"

Starting URL: http://the-internet.herokuapp.com

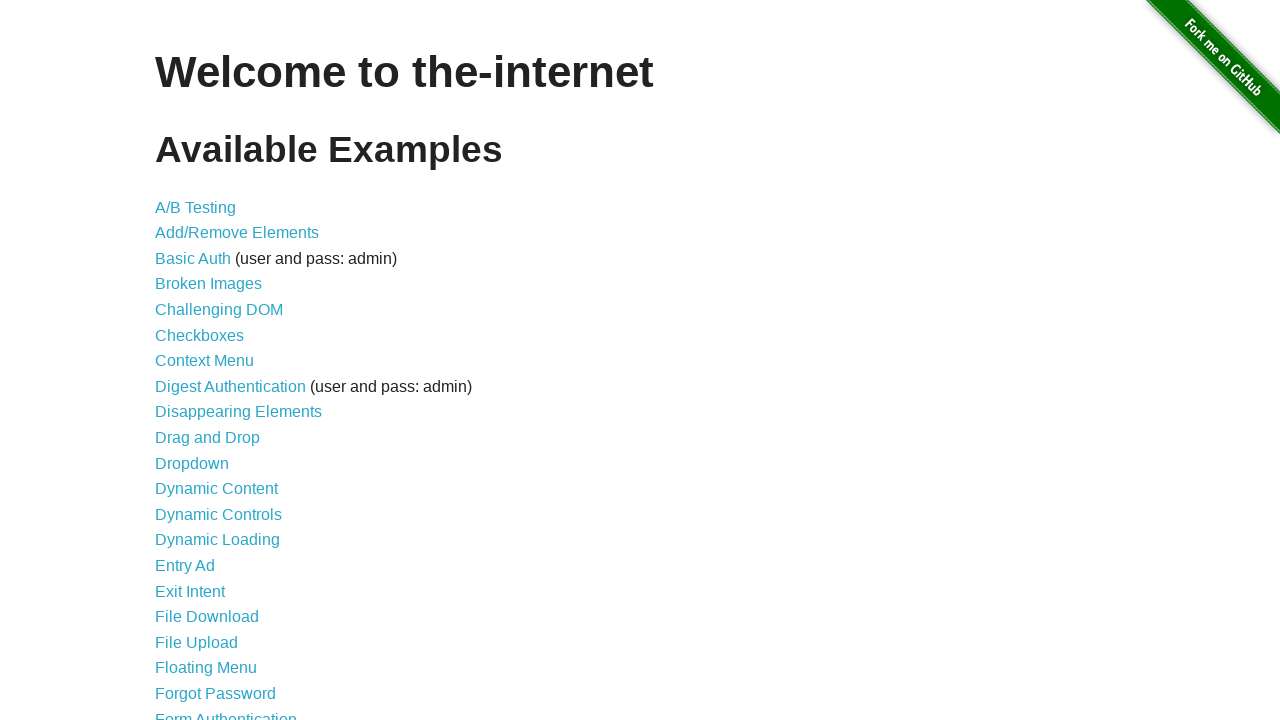

Added optimizelyOptOut cookie to opt out of A/B test
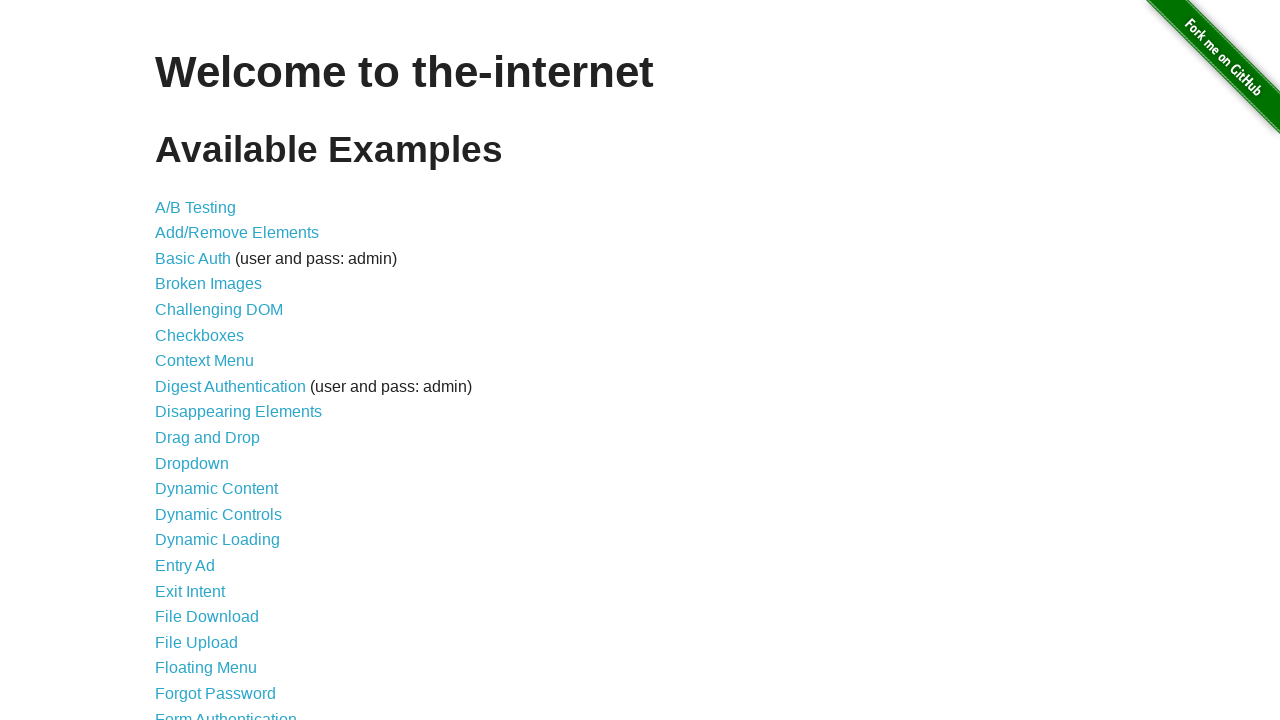

Navigated to A/B test page
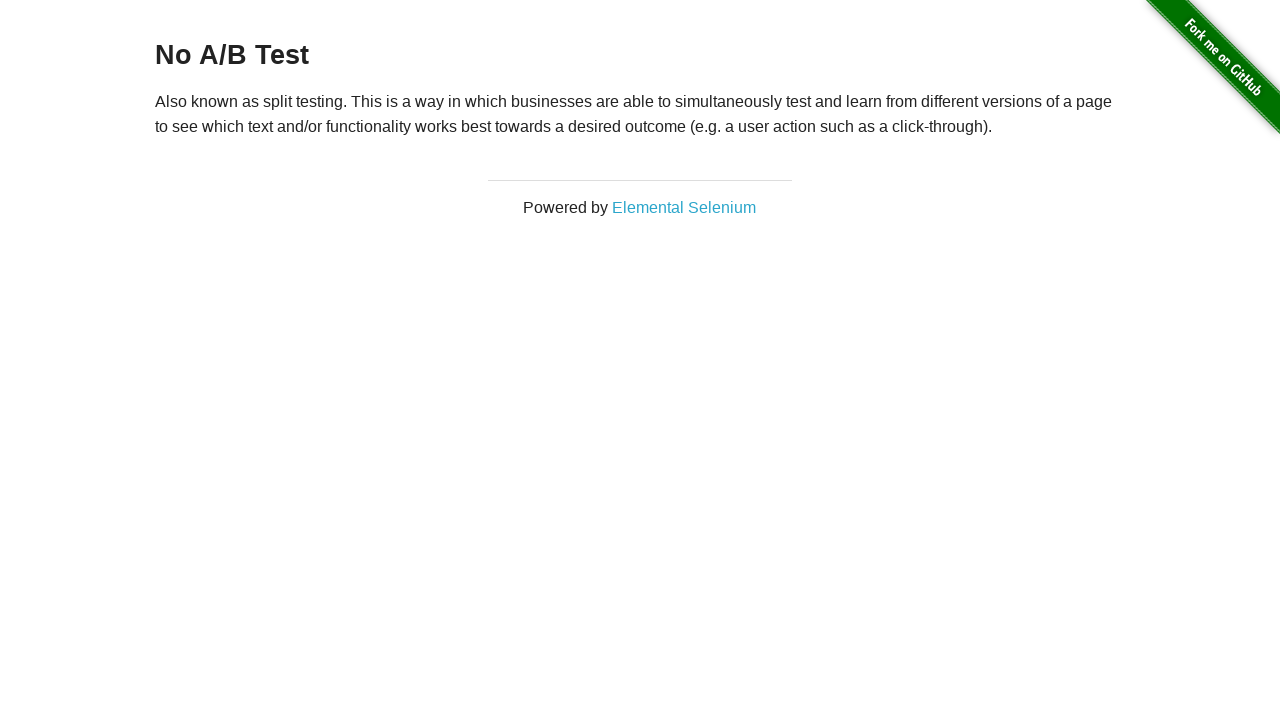

Retrieved heading text from page
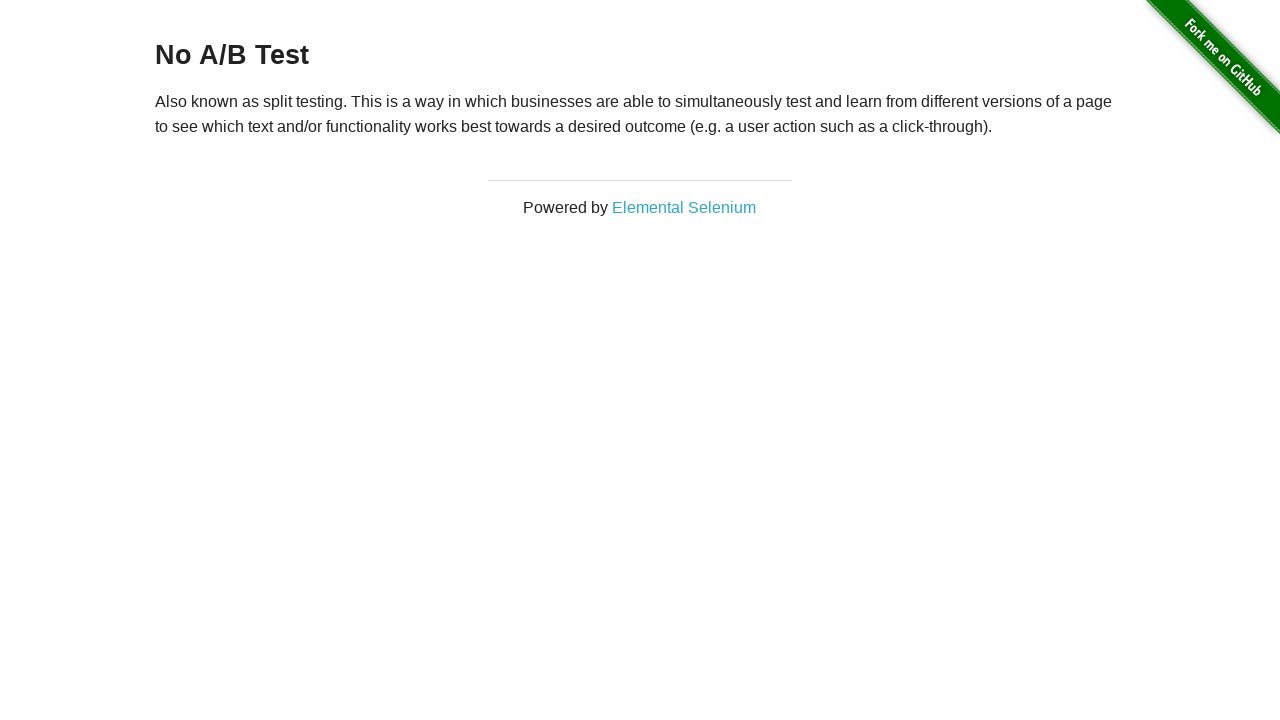

Verified heading text is 'No A/B Test', confirming opt-out cookie is working
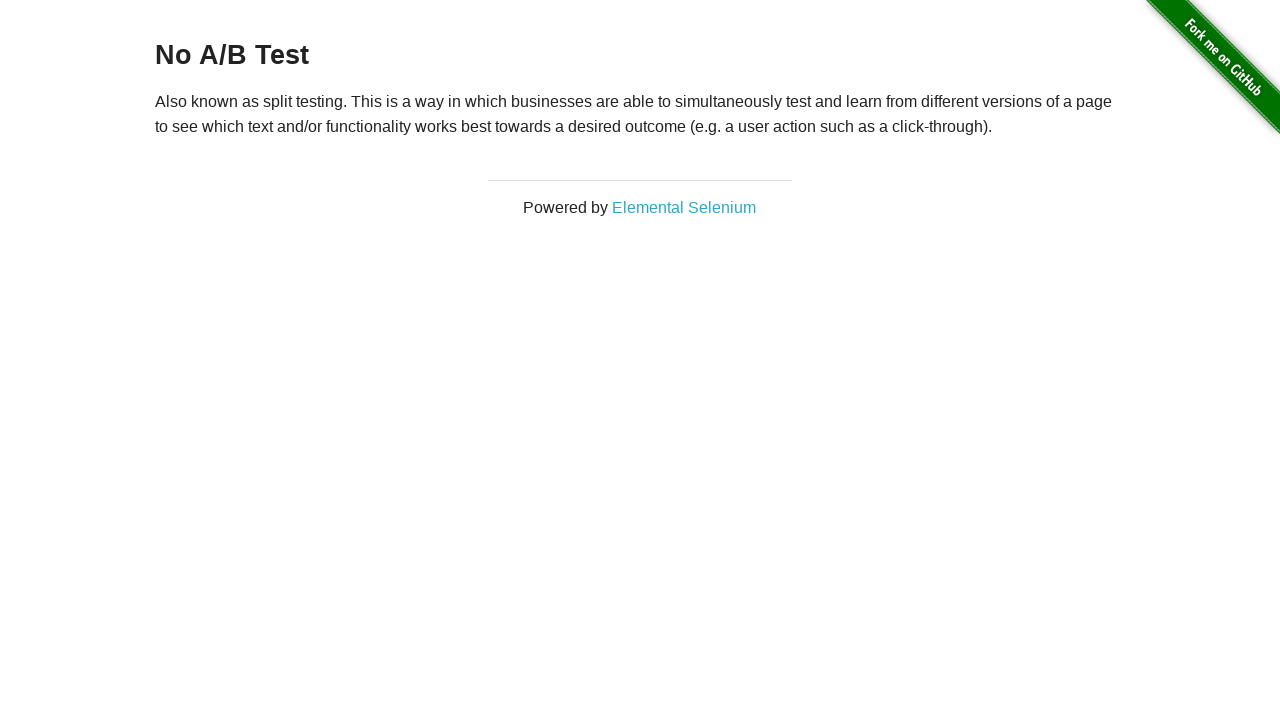

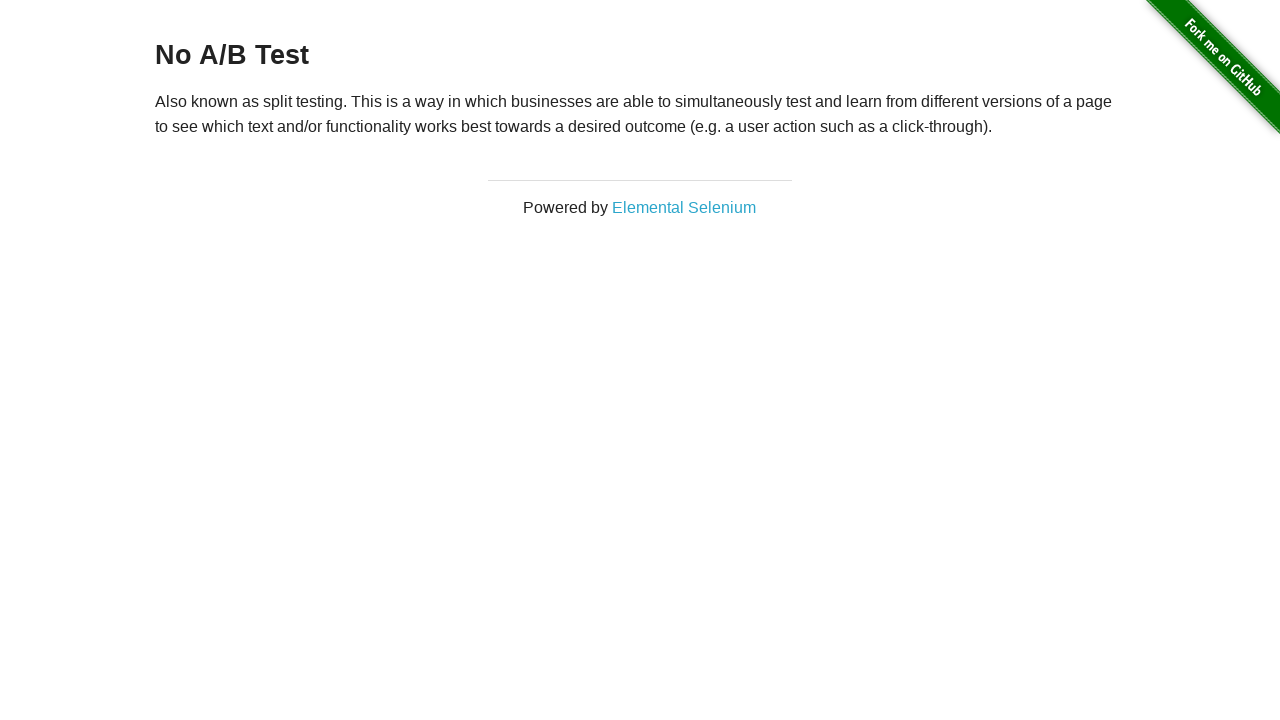